Tests an explicit wait scenario where the script waits for a price element to show "$100", then clicks a book button, reads a value from the page, calculates a mathematical formula result, enters it into an input field, and submits the form.

Starting URL: http://suninjuly.github.io/explicit_wait2.html

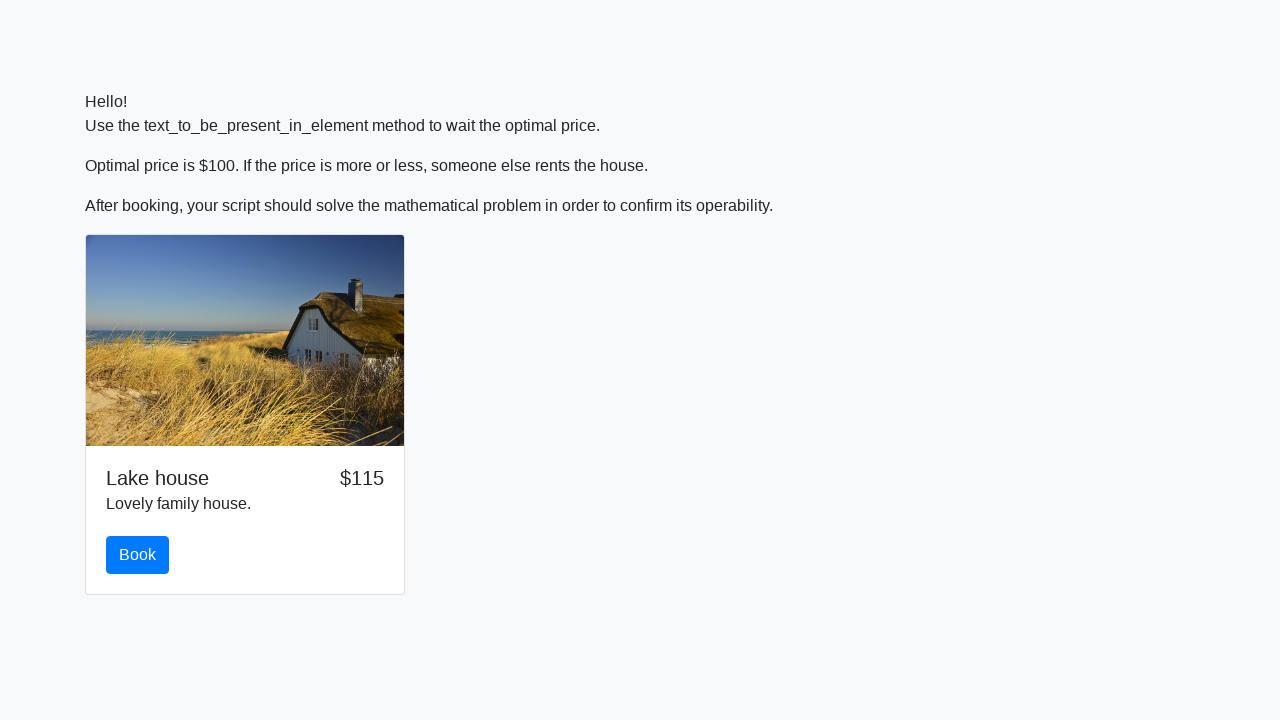

Waited for price element to display $100
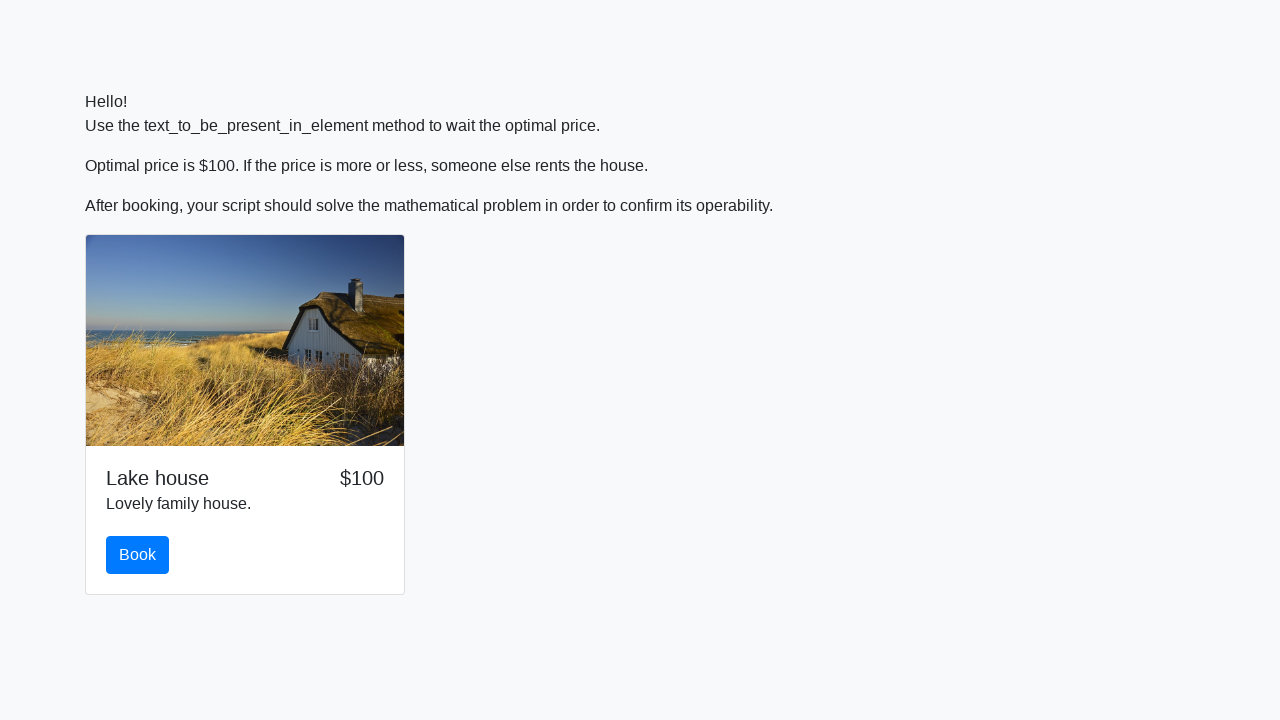

Clicked the book button at (138, 555) on #book
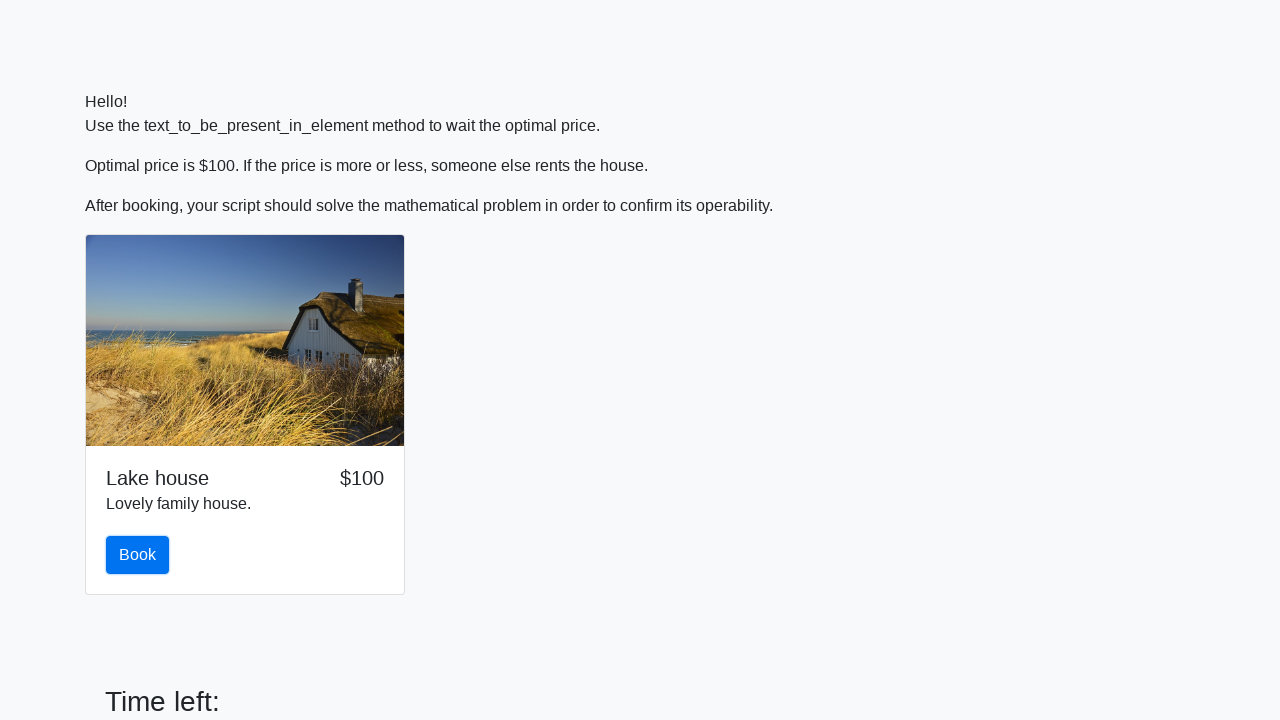

Scrolled down 130 pixels to make elements visible
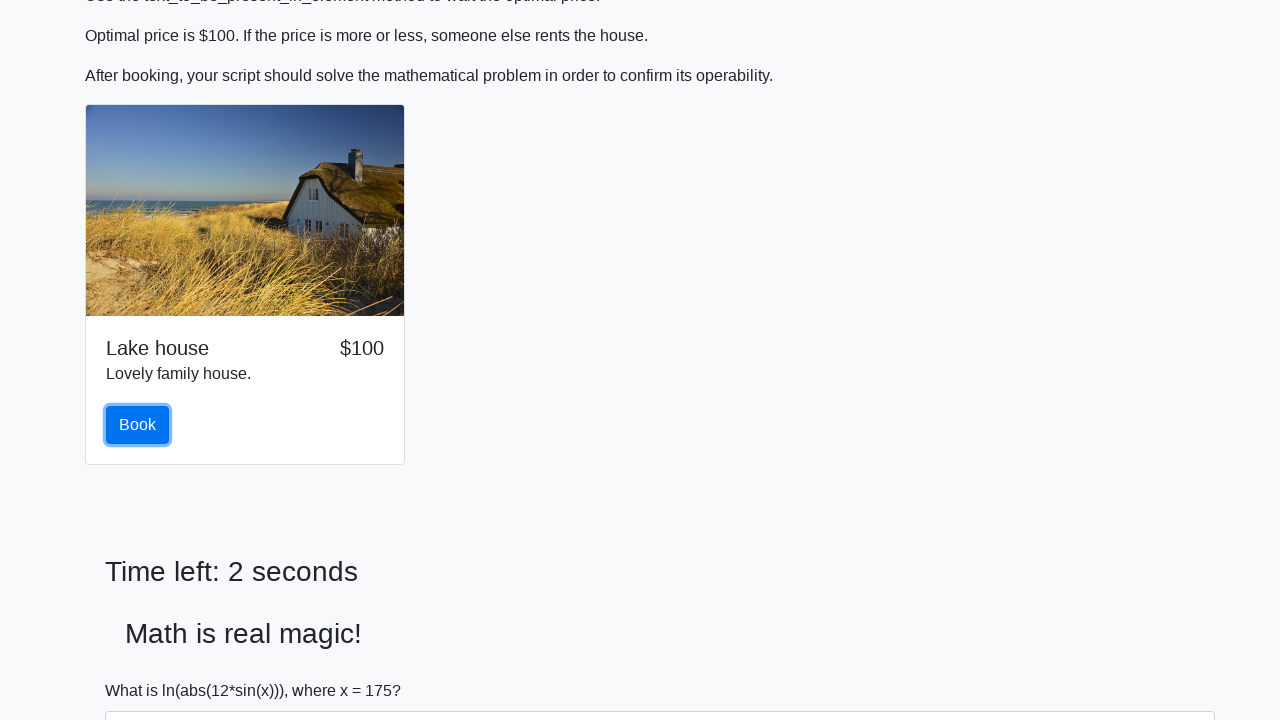

Read x value from page: 175
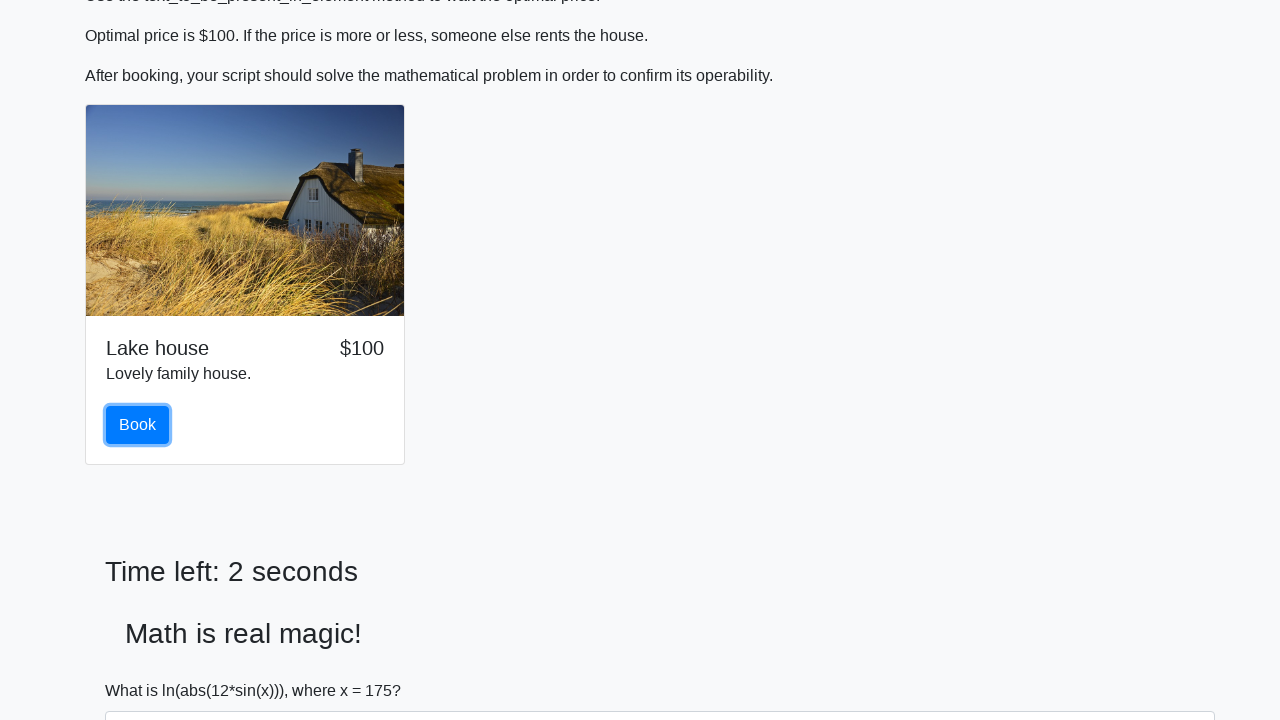

Converted x value to integer: 175
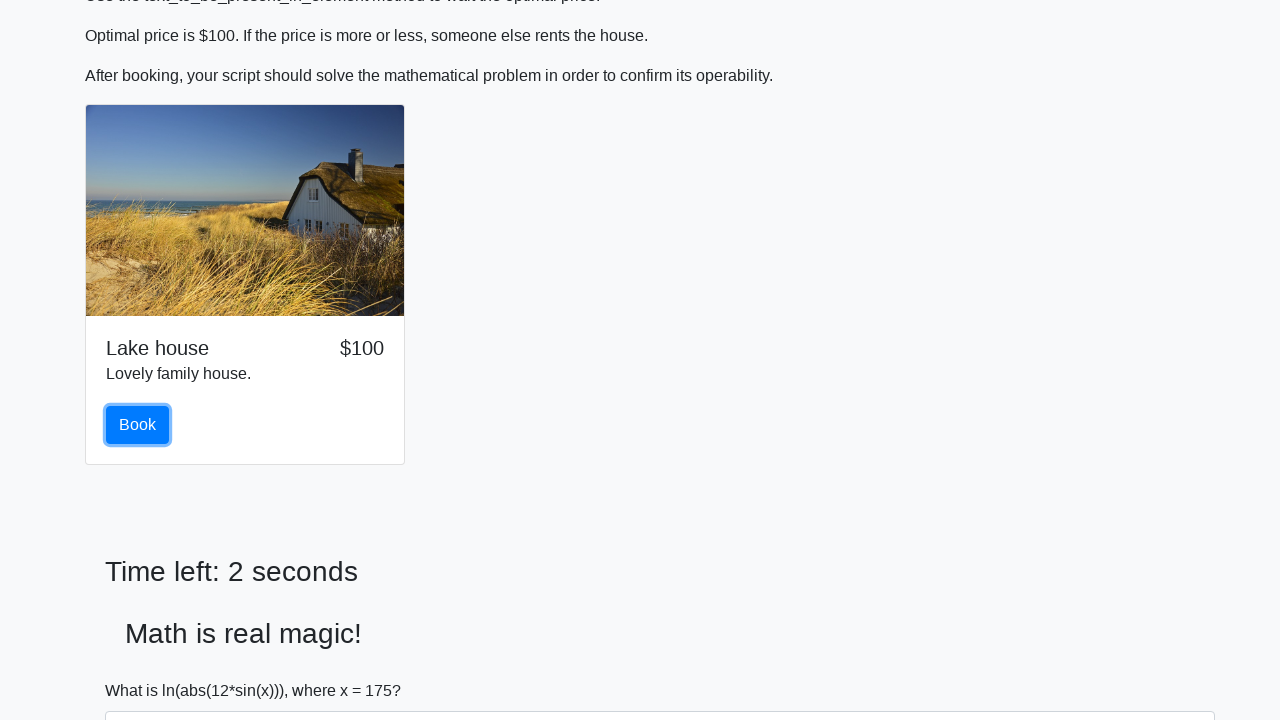

Calculated formula result: log(abs(12 * sin(175))) = 2.263180337688241
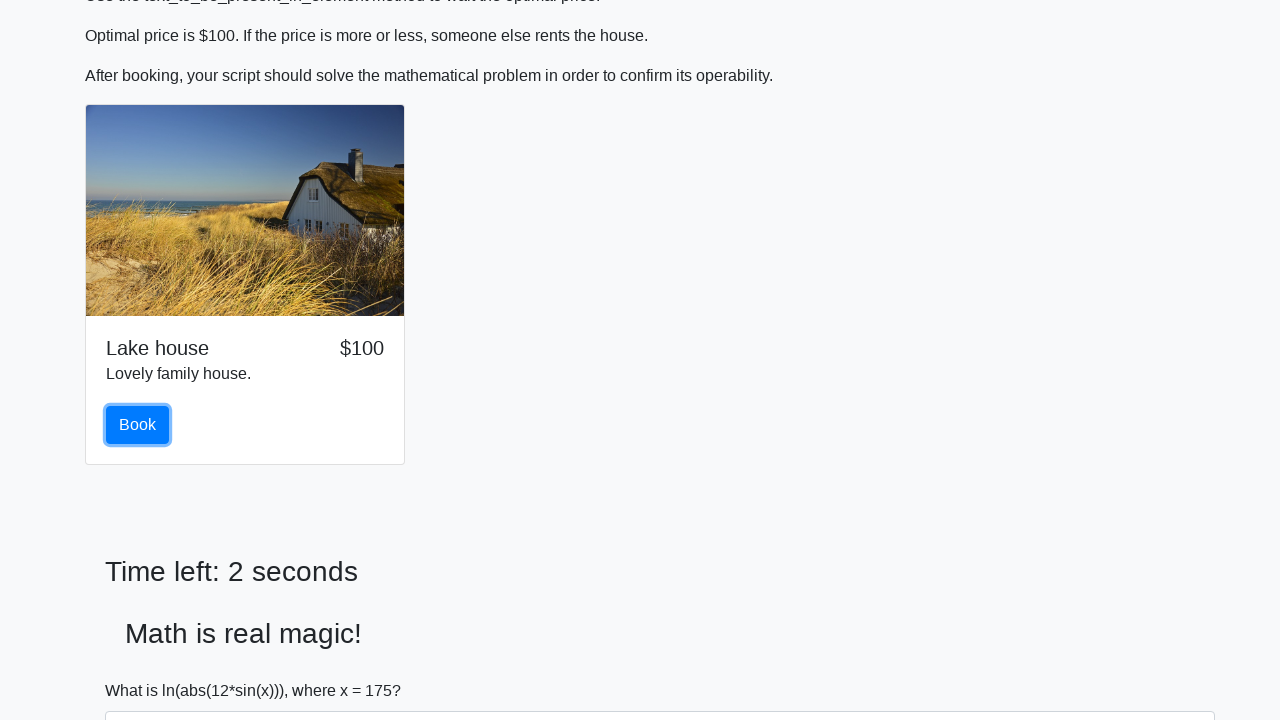

Entered calculated value 2.263180337688241 into form field on .form-control
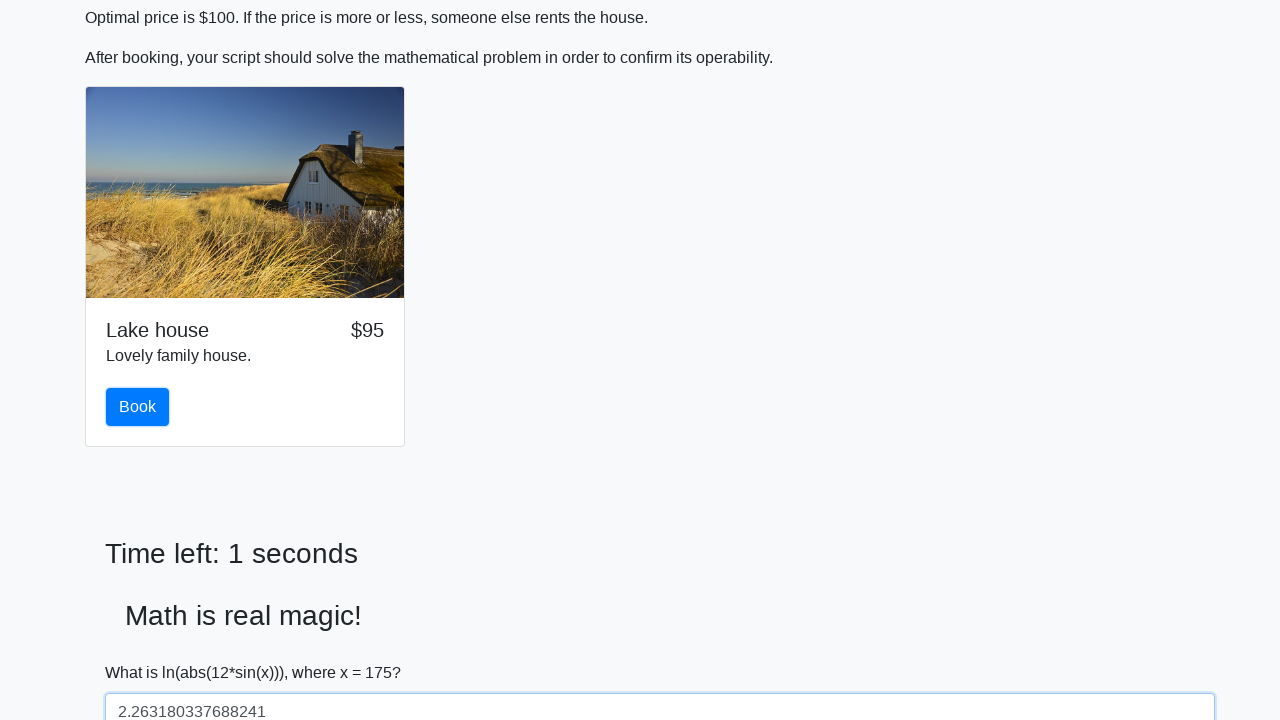

Clicked the solve button to submit the form at (143, 651) on #solve
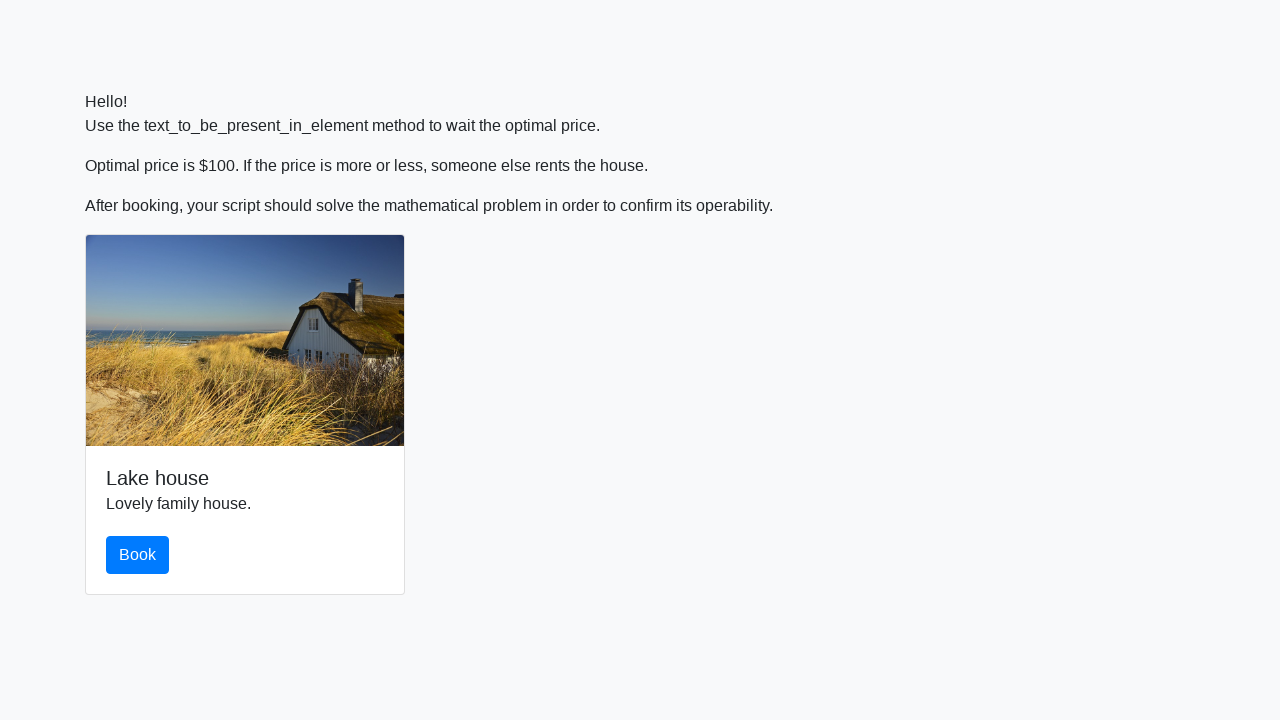

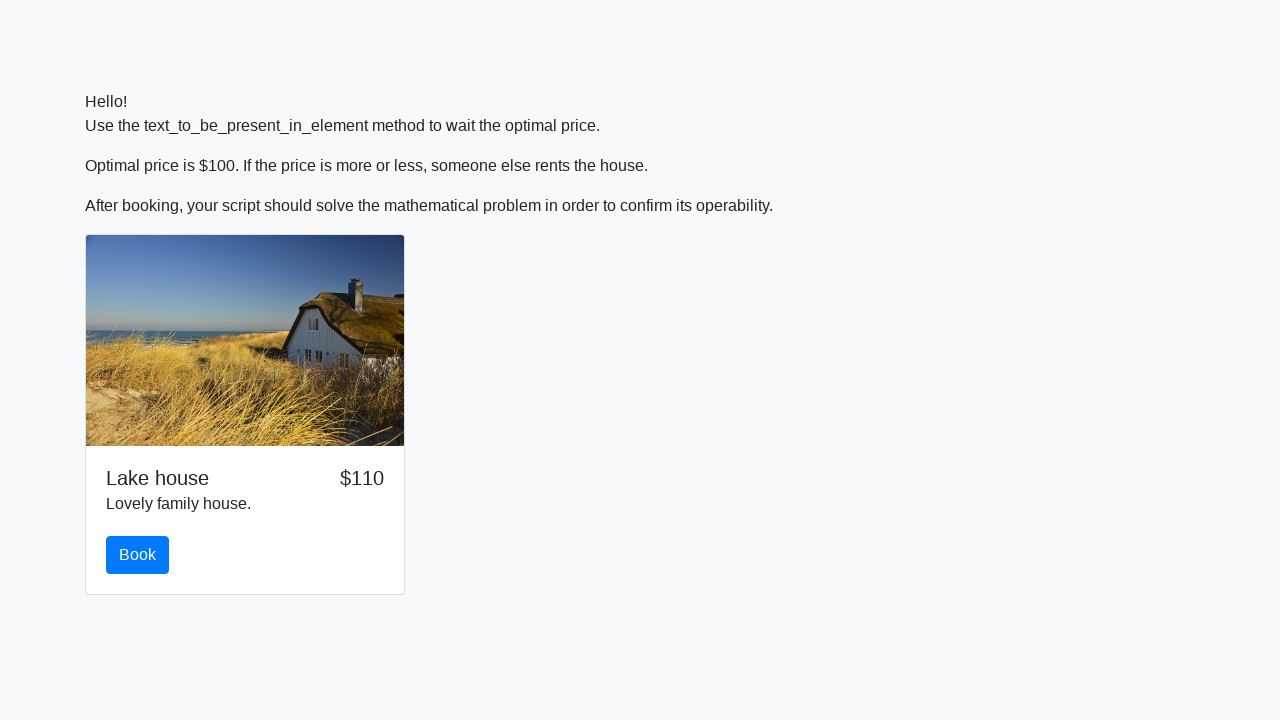